Navigates to the BlazeDemo travel agency homepage and verifies the URL contains the expected domain.

Starting URL: https://blazedemo.com/

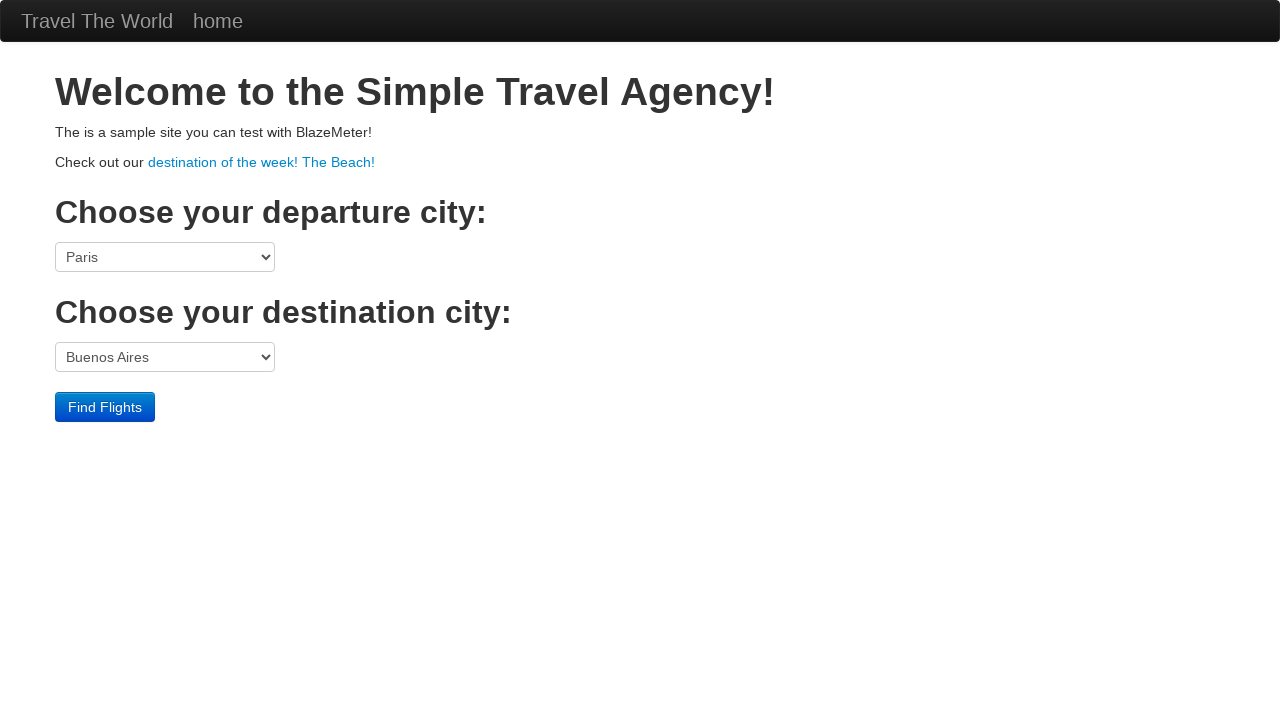

Navigated to BlazeDemo homepage at https://blazedemo.com/
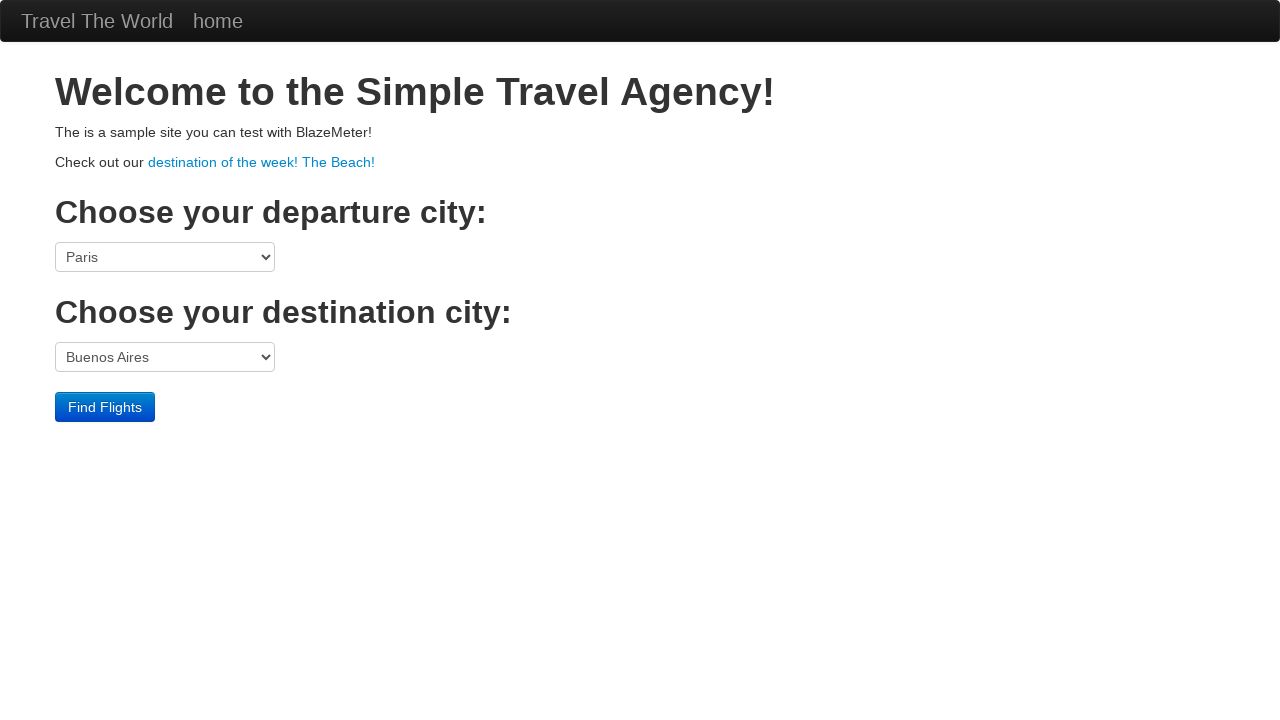

Verified URL contains 'blaze' domain
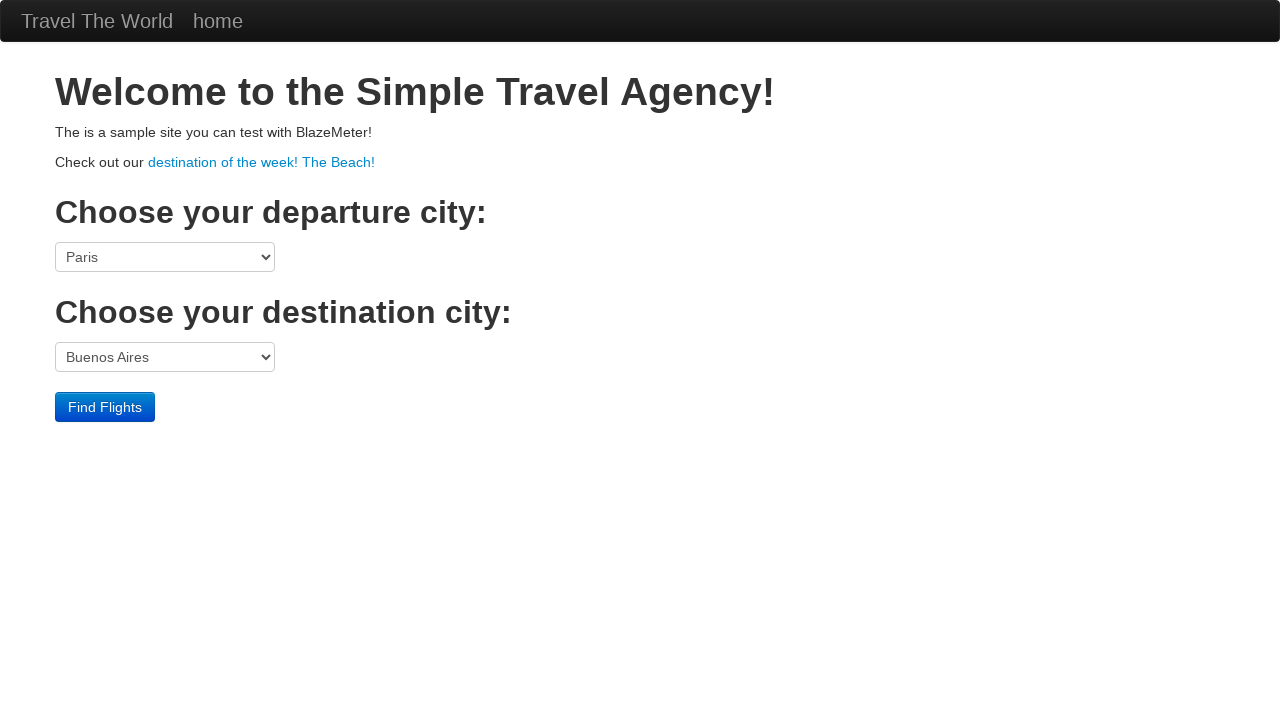

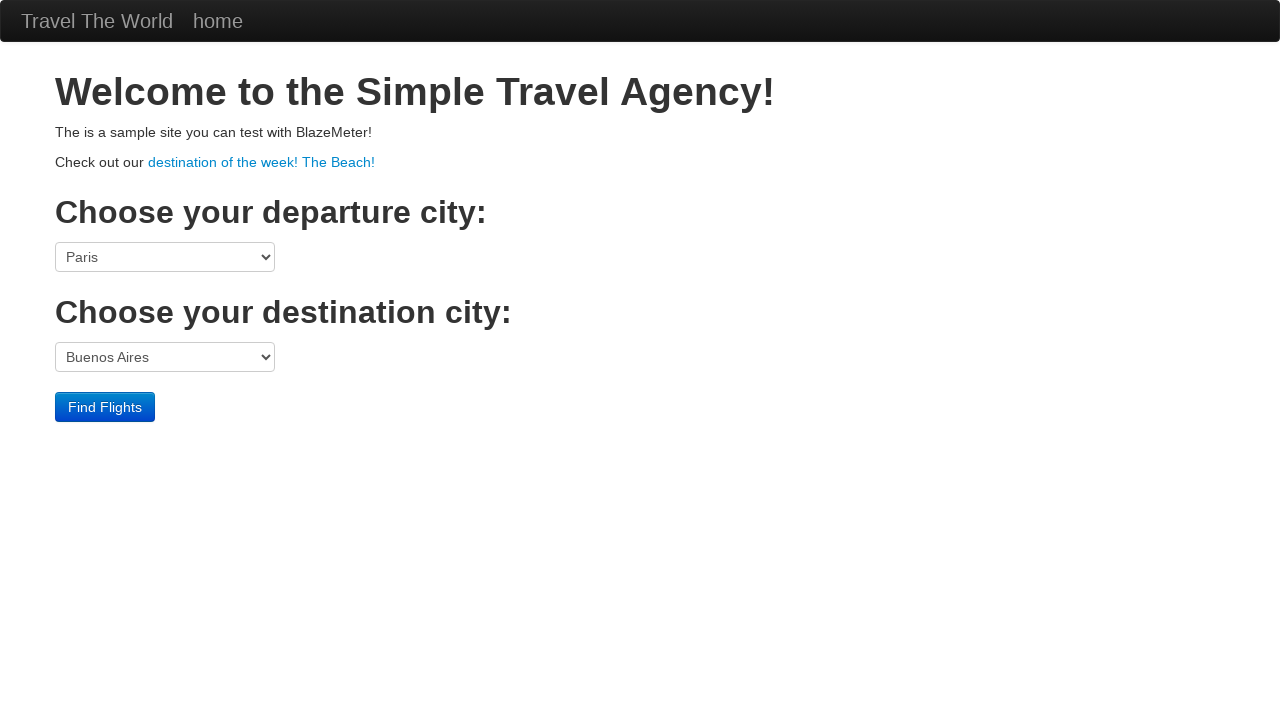